Tests a signup/contact form by filling in first name, last name, and email fields, then clicking the submit button.

Starting URL: http://secure-retreat-92358.herokuapp.com/

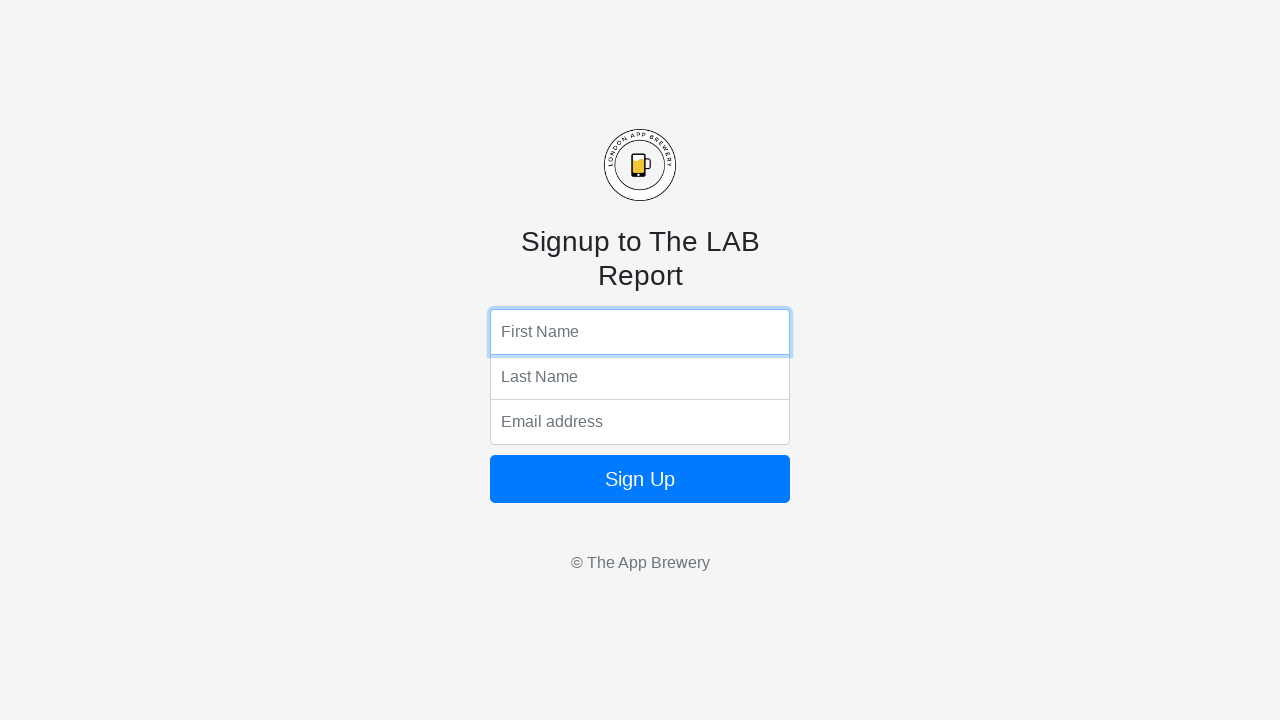

Filled first name field with 'Marcus' on input[name='fName']
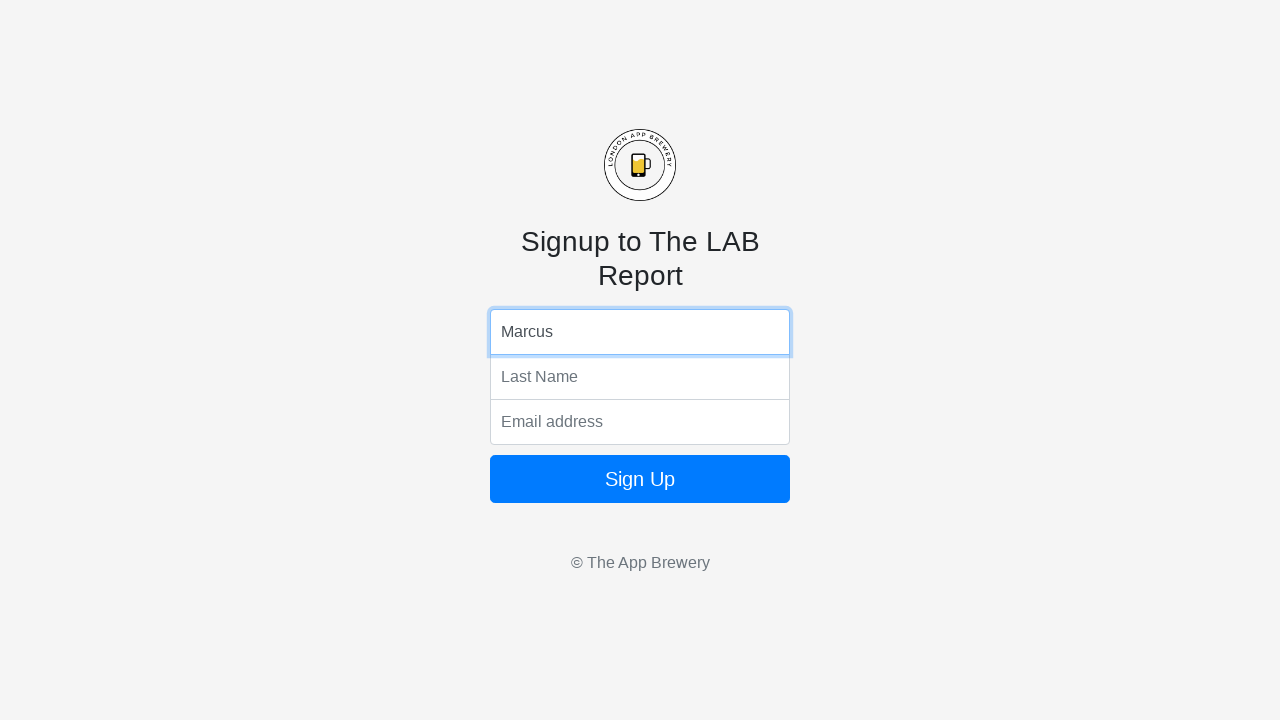

Filled last name field with 'Johnson' on input[name='lName']
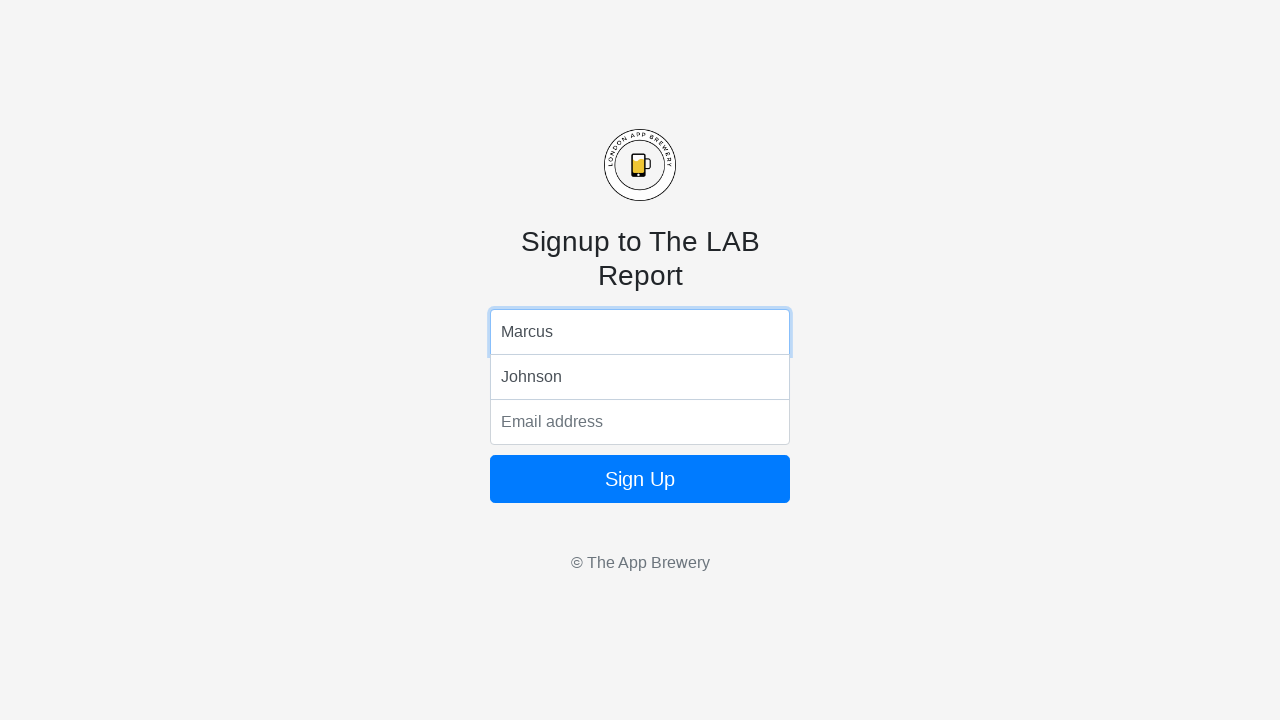

Filled email field with 'marcus.johnson42@example.com' on input[name='email']
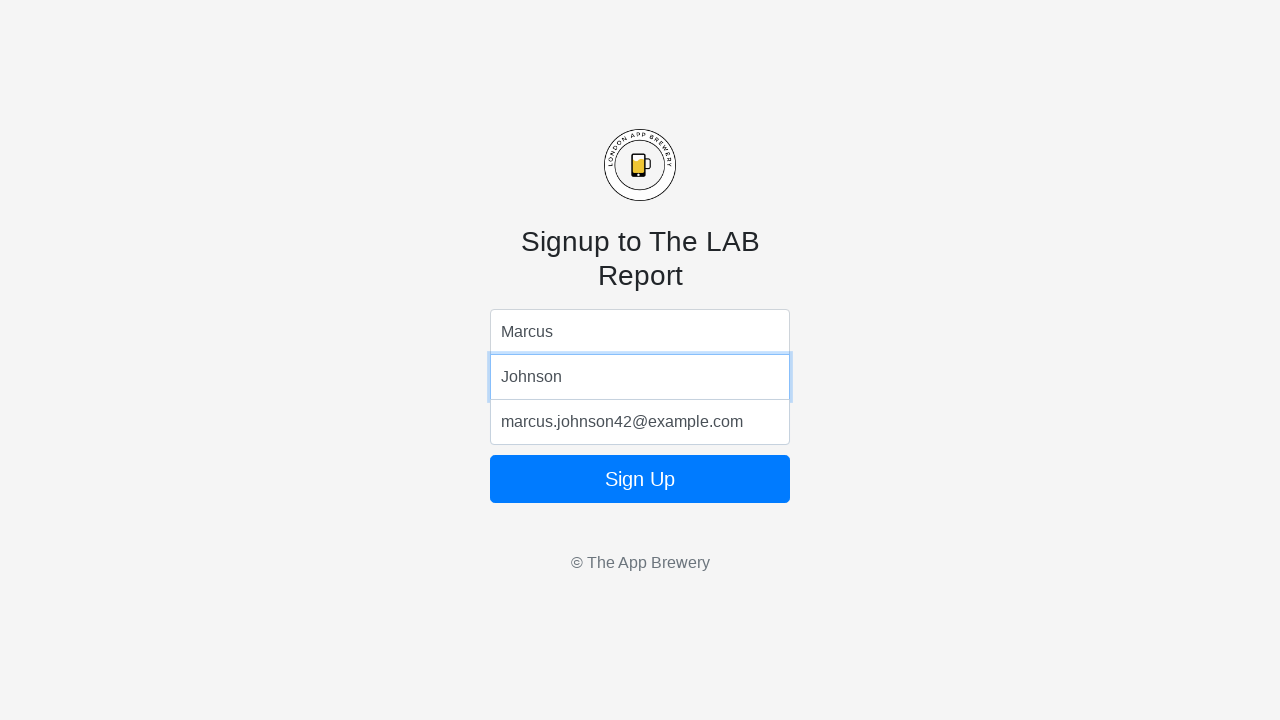

Clicked submit button to submit the form at (640, 479) on .btn
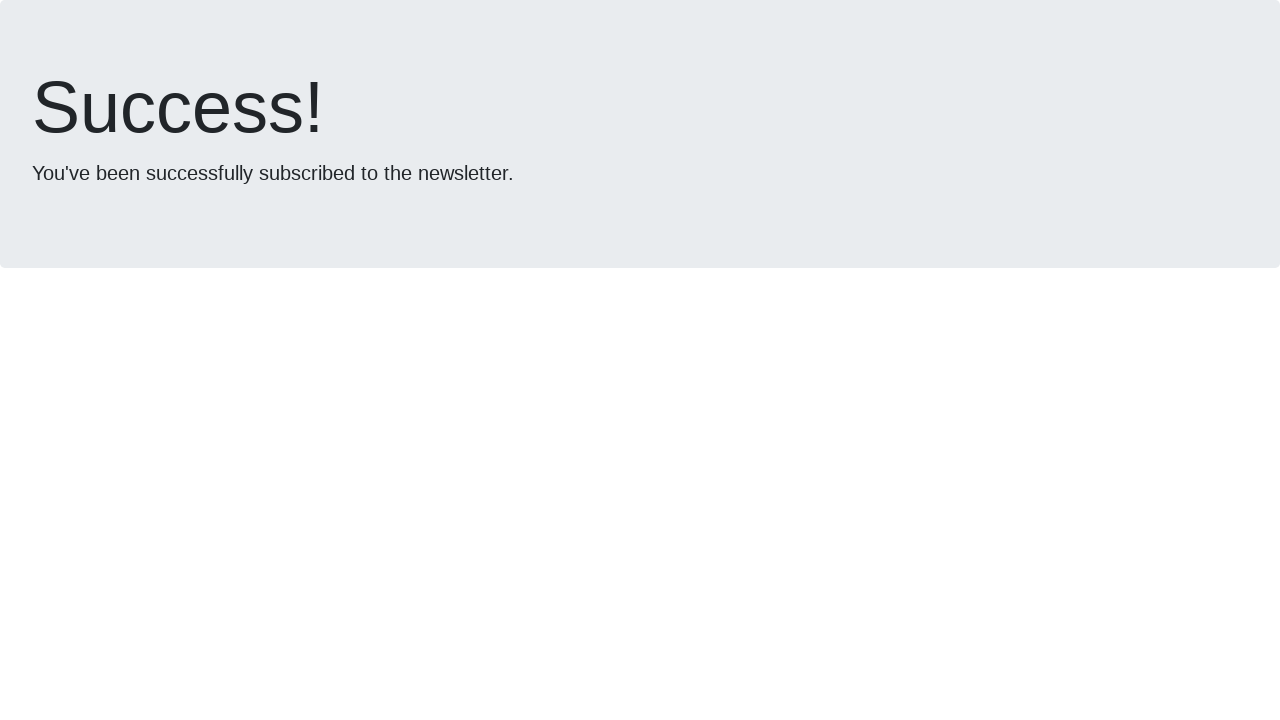

Waited 2000ms for form submission to process
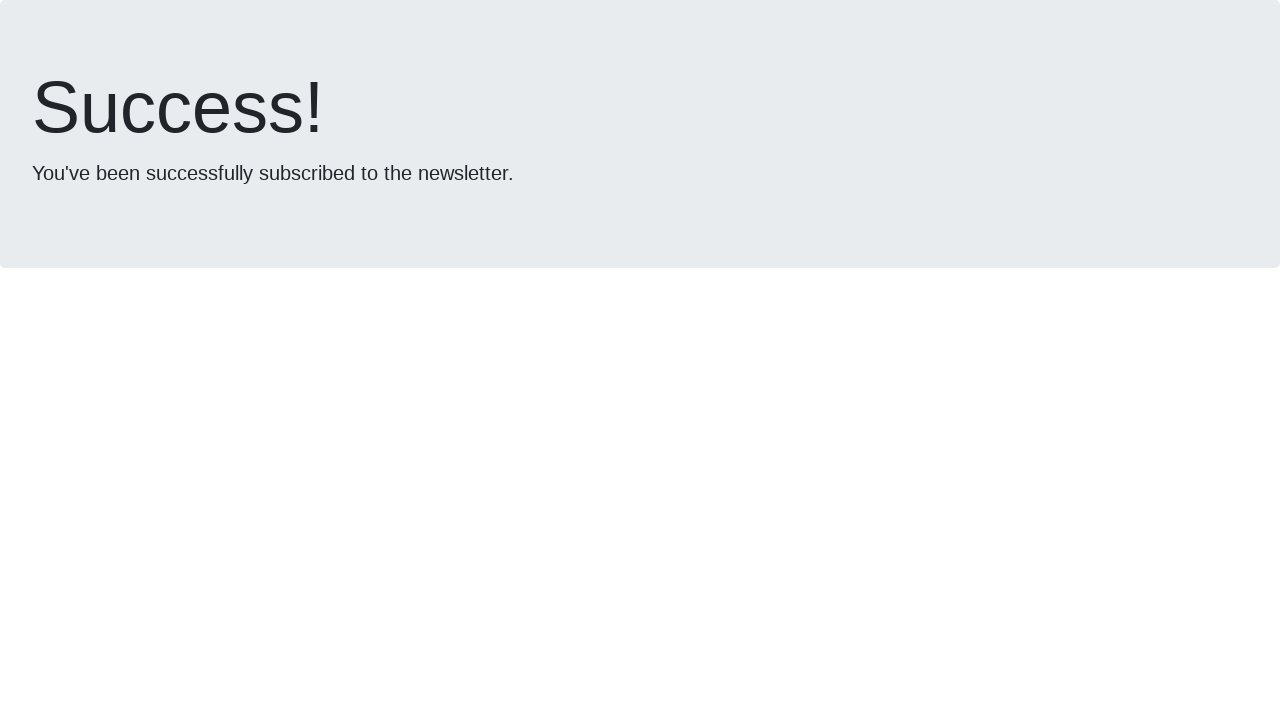

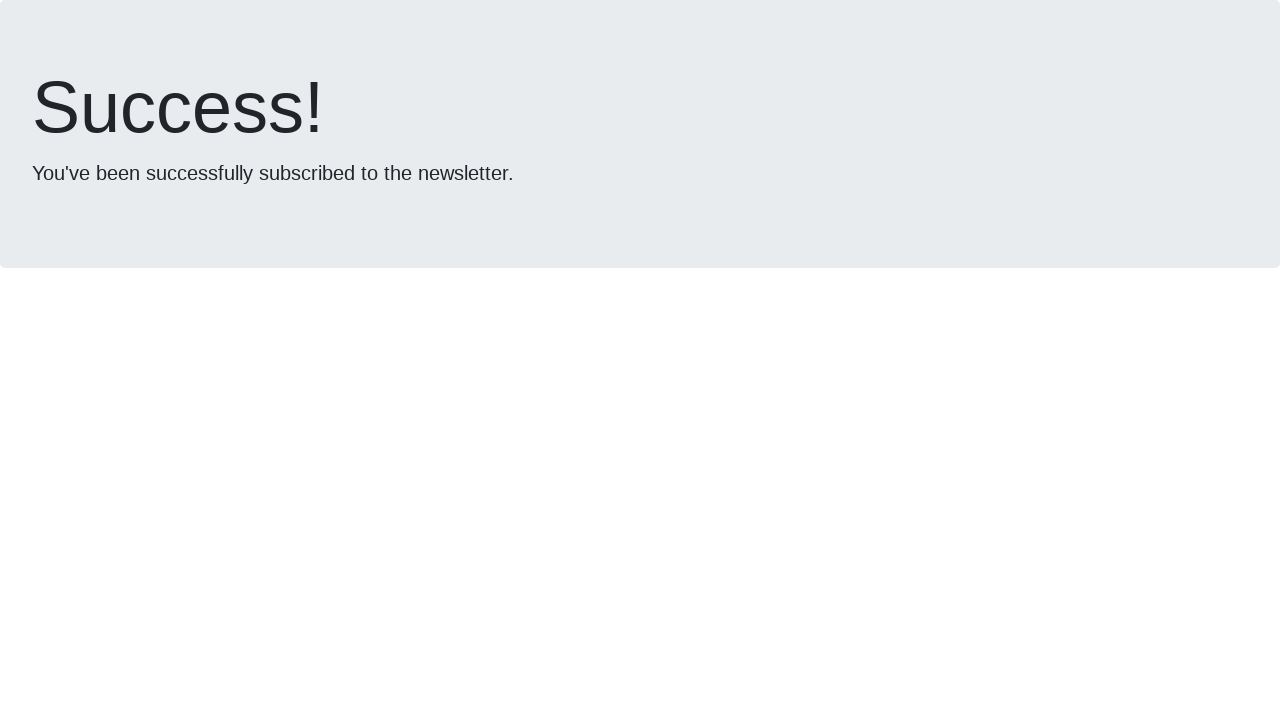